Navigates to Jira project management tool homepage

Starting URL: https://www.jira.com

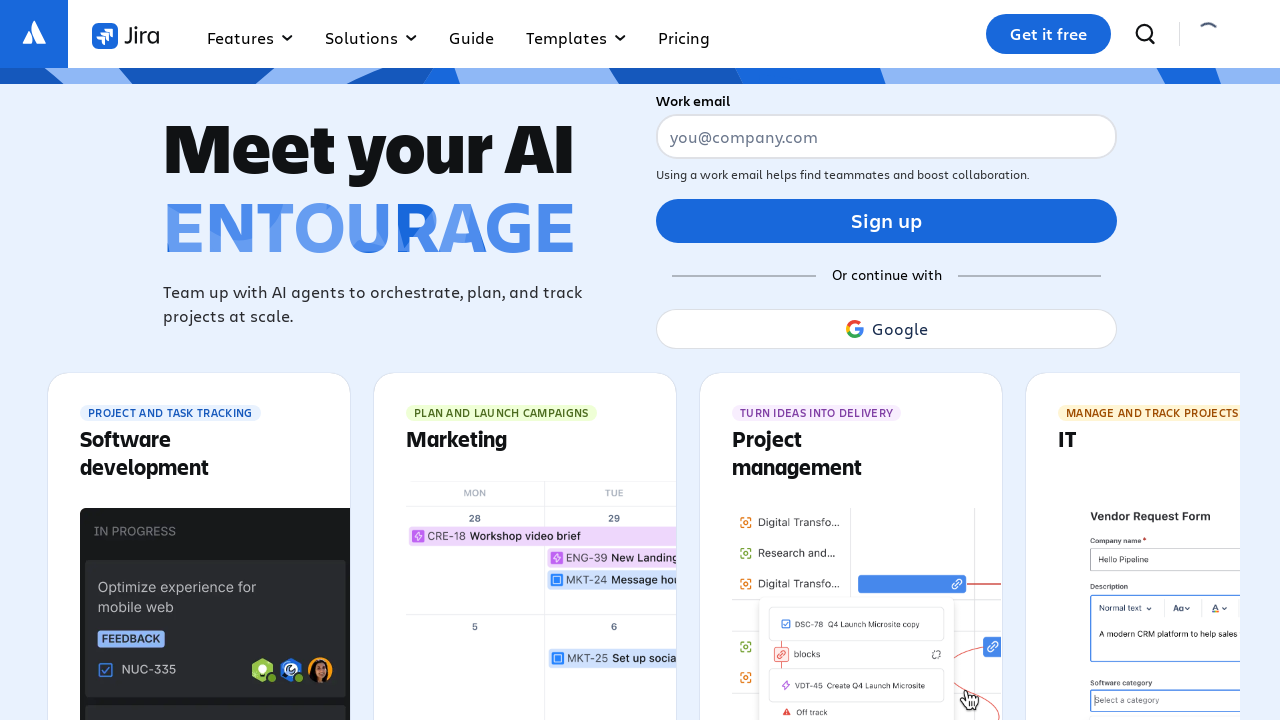

Waited for Jira homepage to load (domcontentloaded state)
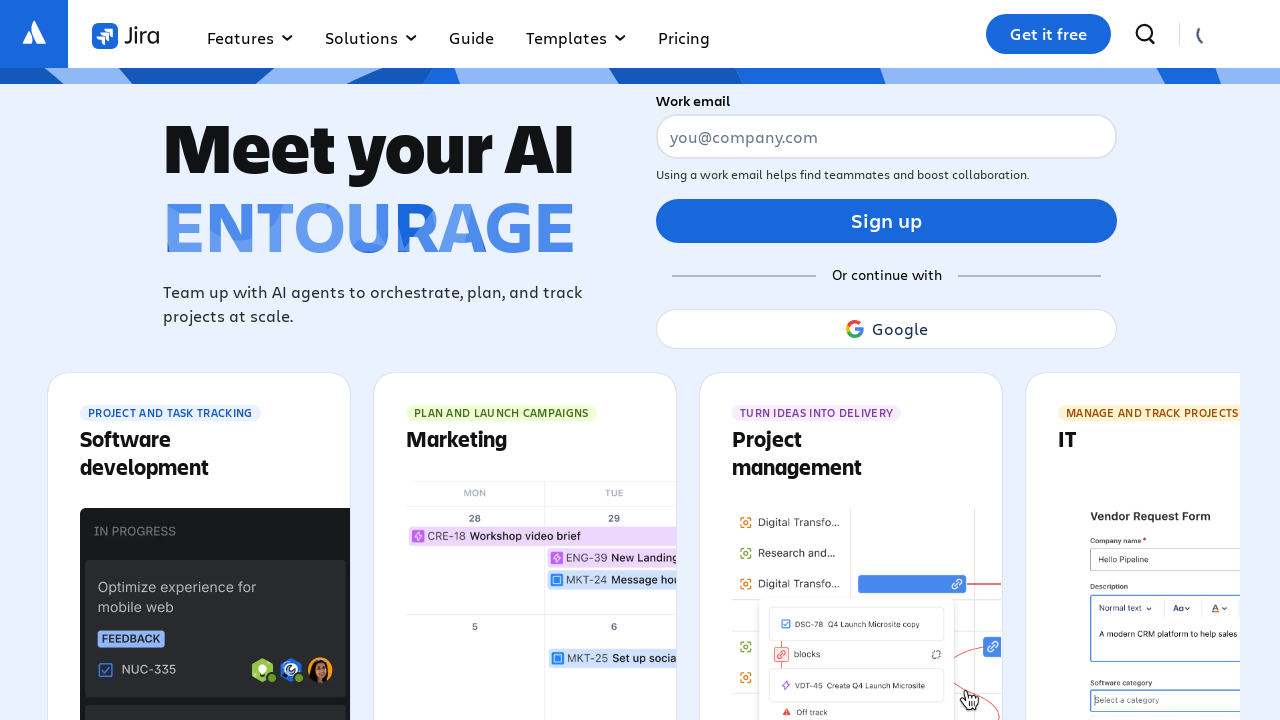

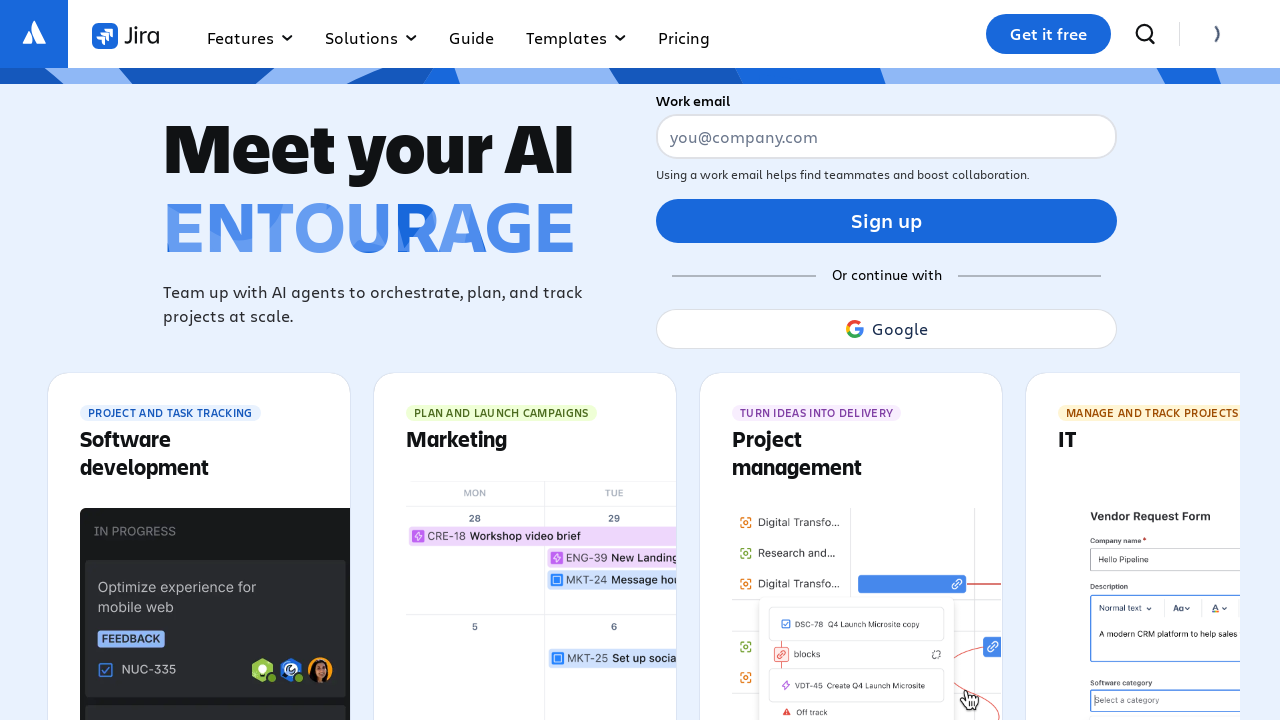